Demonstrates CSS selector usage by filling first name and last name fields on Heroku's signup page

Starting URL: https://signup.heroku.com/

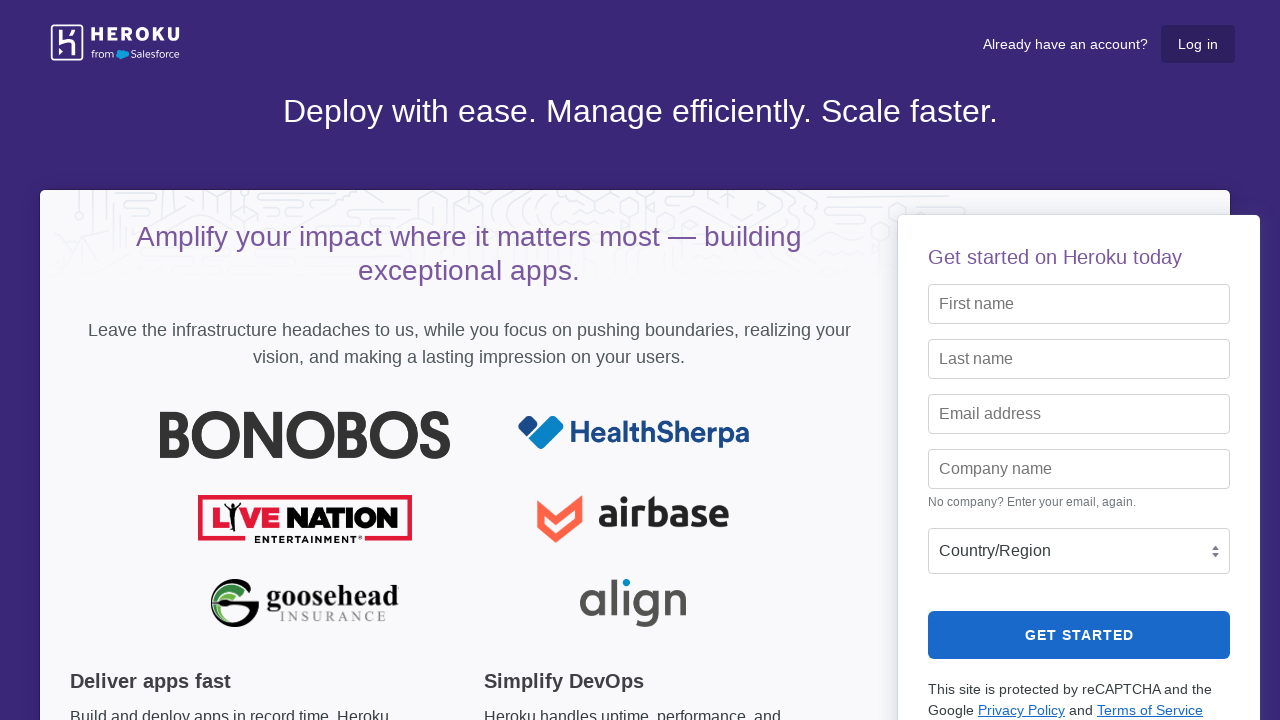

Filled first name field with 'admin' using CSS ID selector on input#first_name
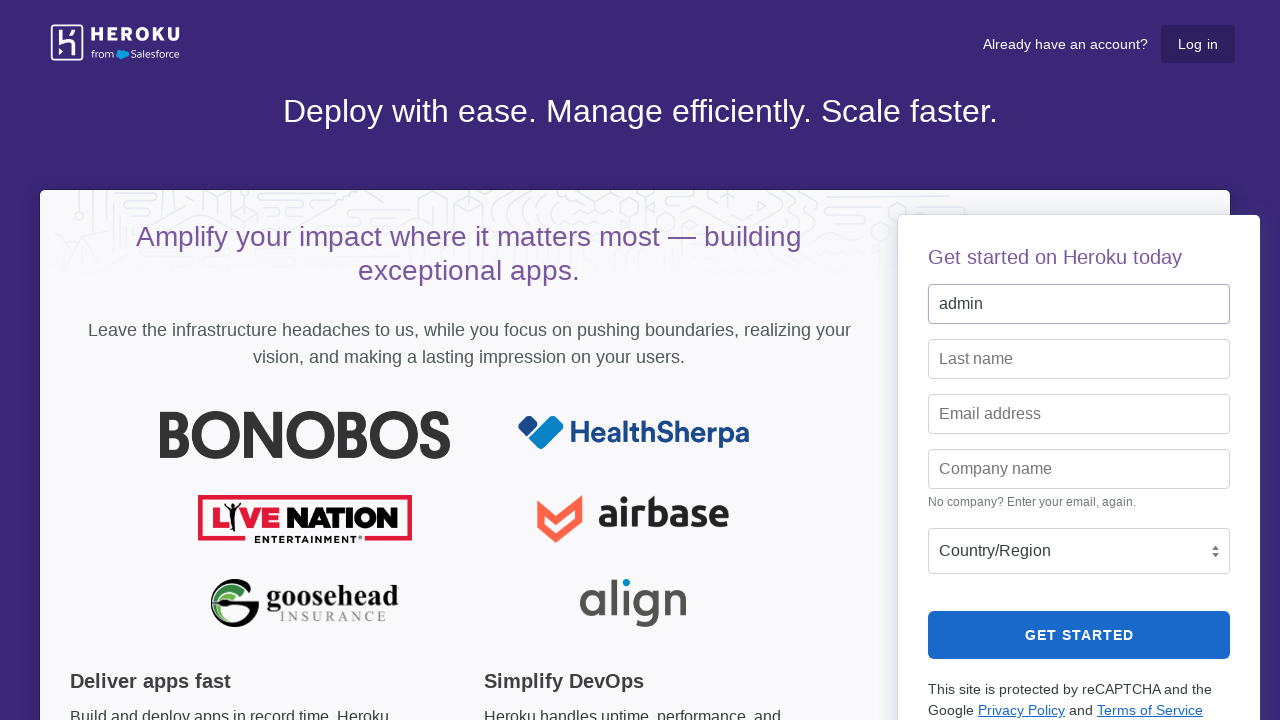

Filled last name field with 'admin@123' using CSS attribute selector on input[name='last_name']
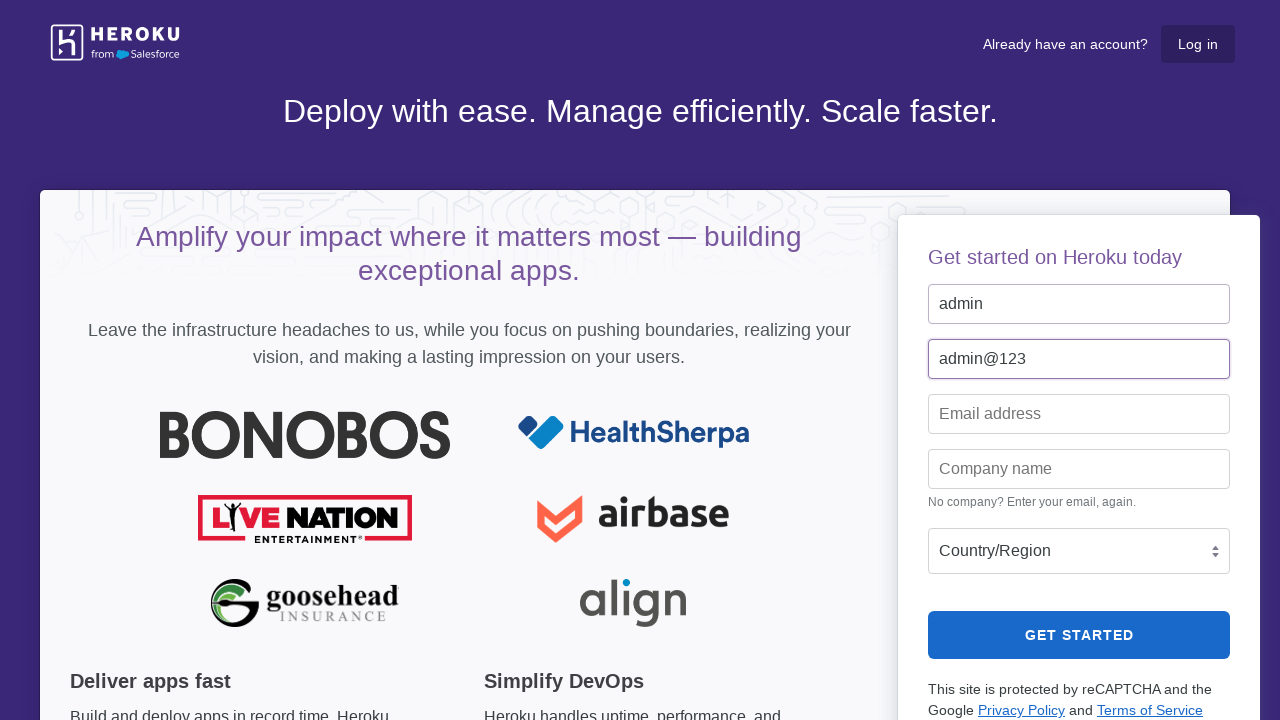

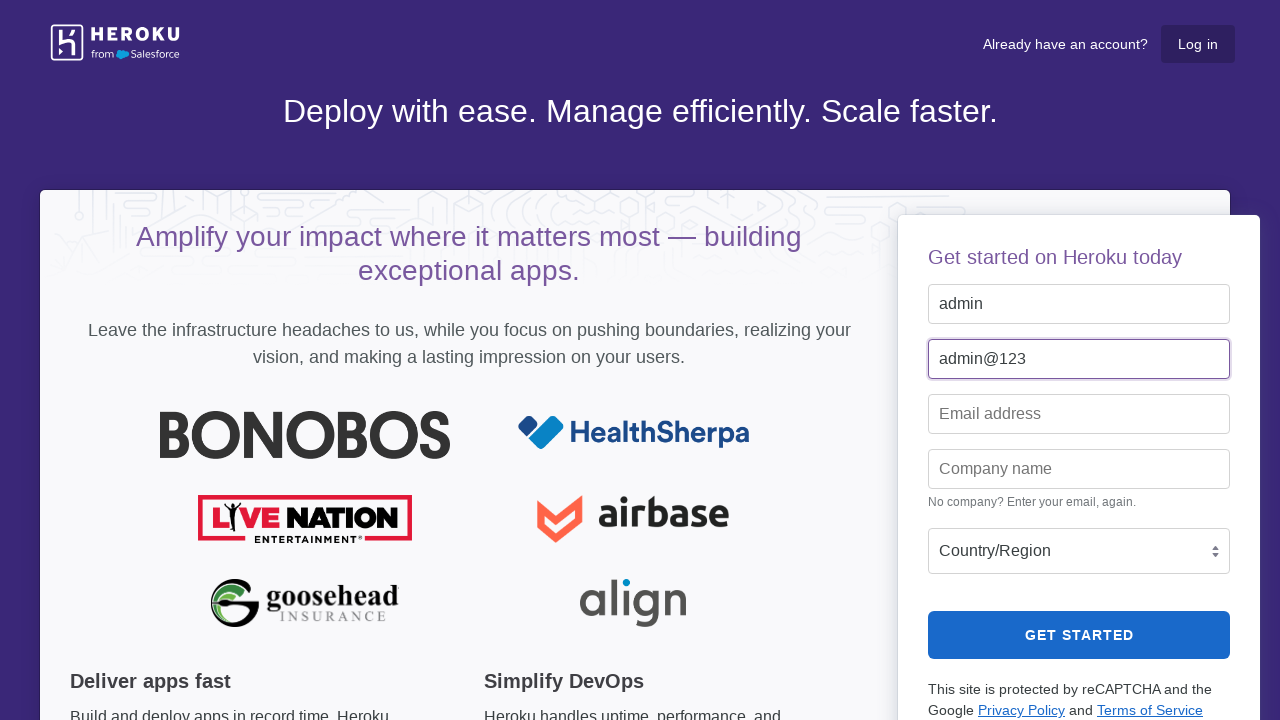